Navigates to scriptinglogic.com and verifies the page loads by checking that the title and URL are accessible

Starting URL: https://scriptinglogic.com

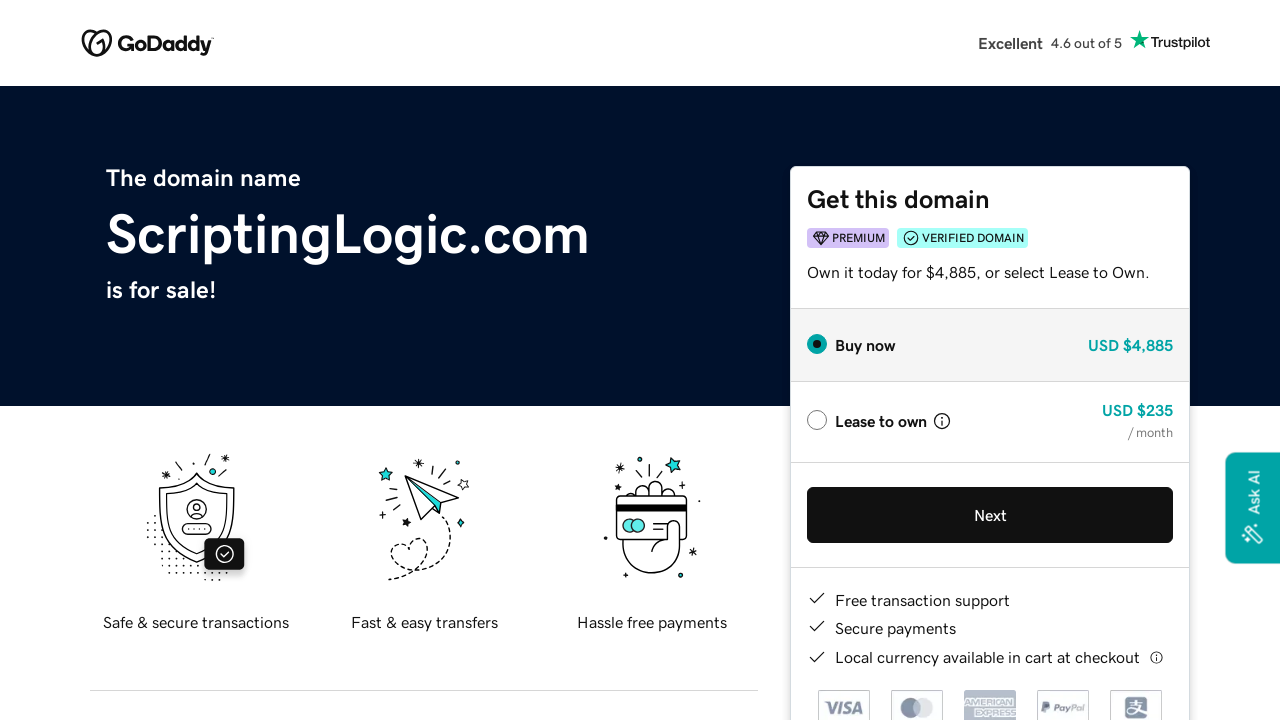

Navigated to https://scriptinglogic.com
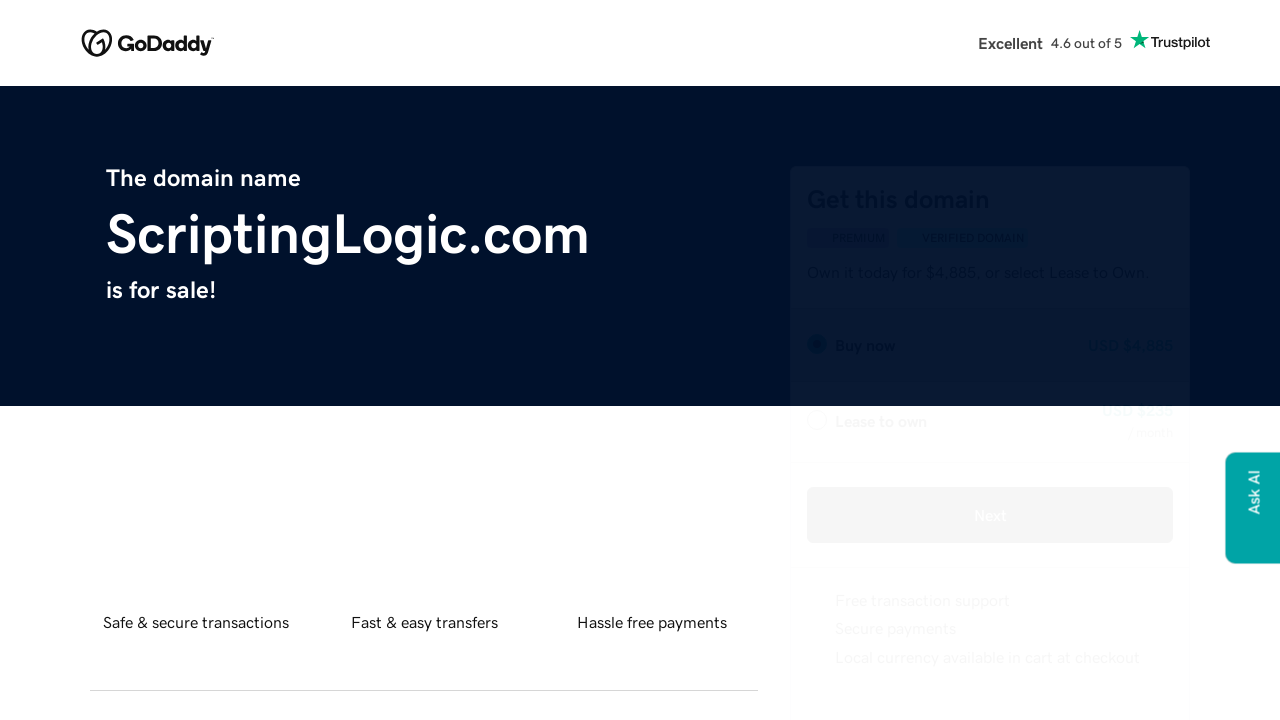

Page DOM content loaded
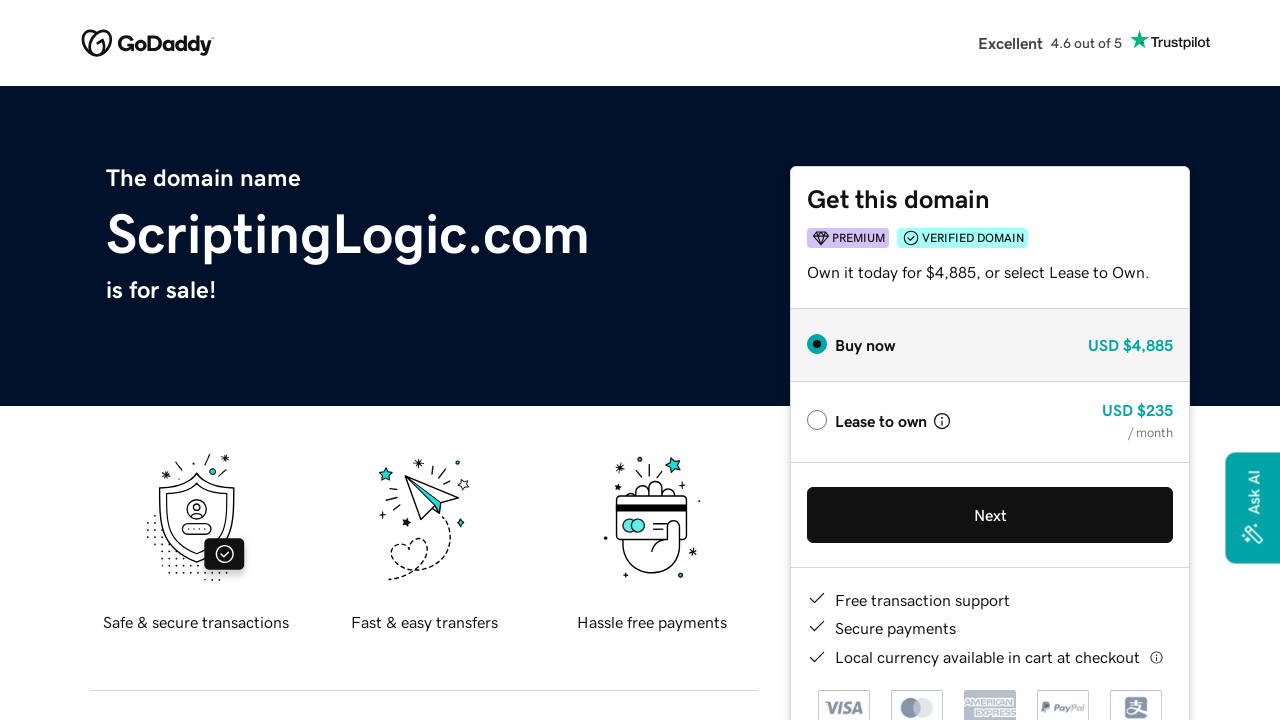

Verified page title exists: scriptinglogic.com
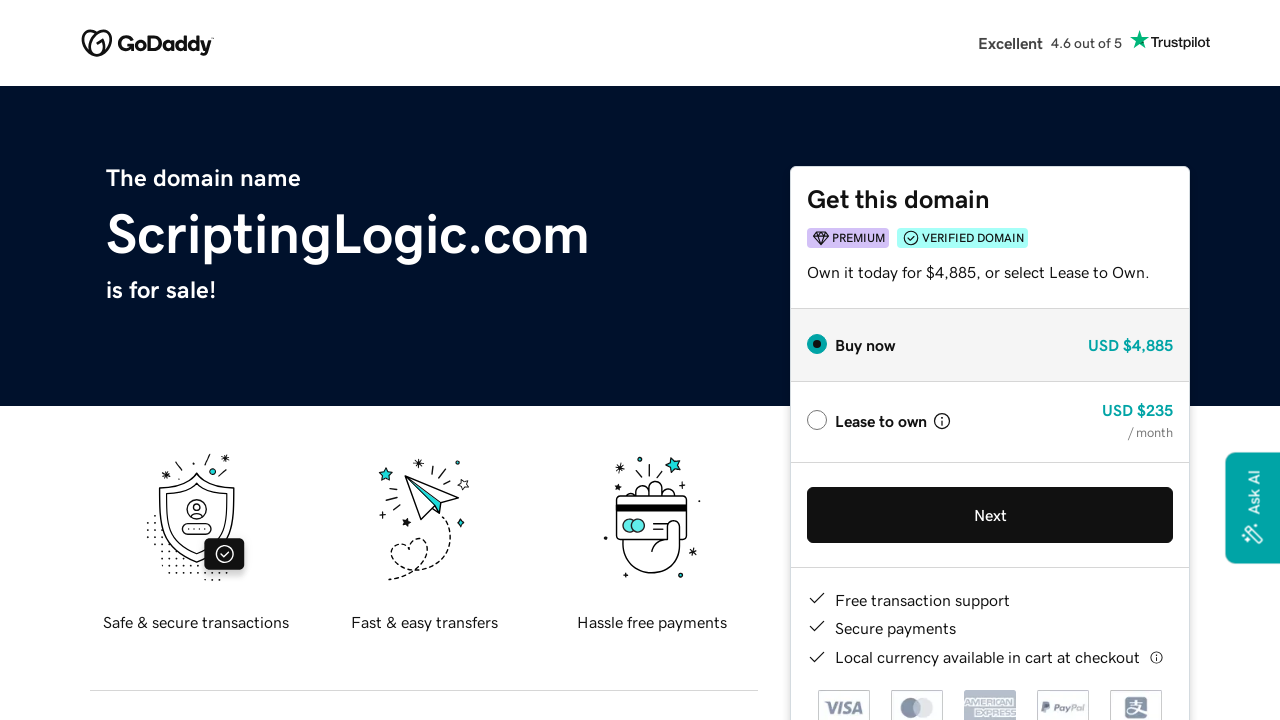

Verified URL contains 'scriptinglogic.com': https://forsale.godaddy.com/forsale/scriptinglogic.com?utm_source=TDFS_BINNS2&utm_medium=parkedpages&utm_campaign=x_corp_tdfs-binns2_base&traffic_type=TDFS_BINNS2&traffic_id=binns2&
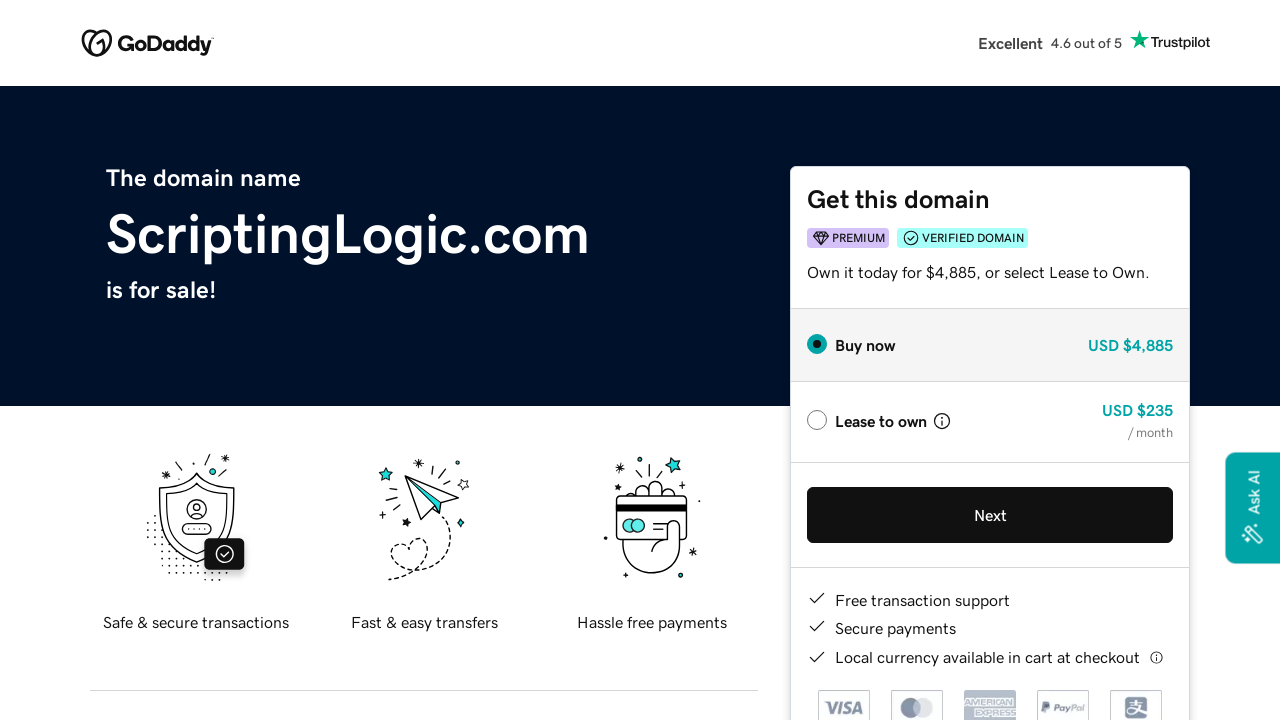

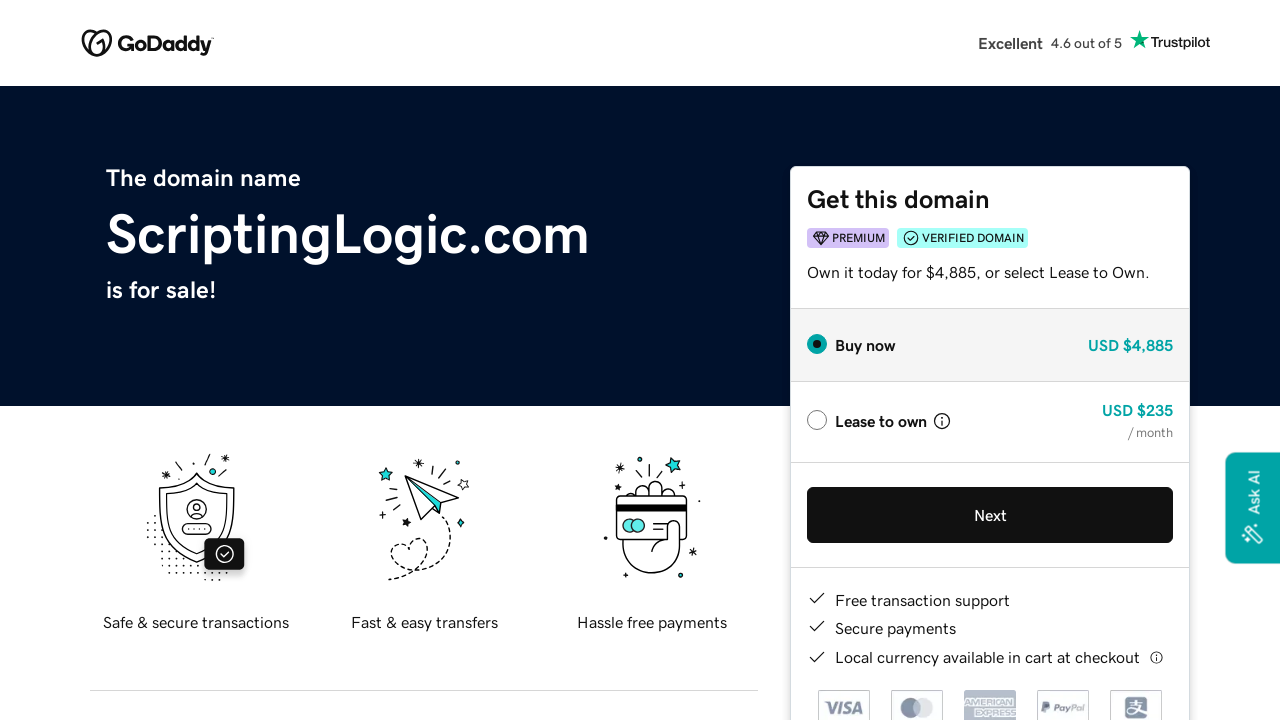